Tests form submission by filling in name, email, and address fields, then verifying the submission was successful

Starting URL: http://demoqa.com/text-box

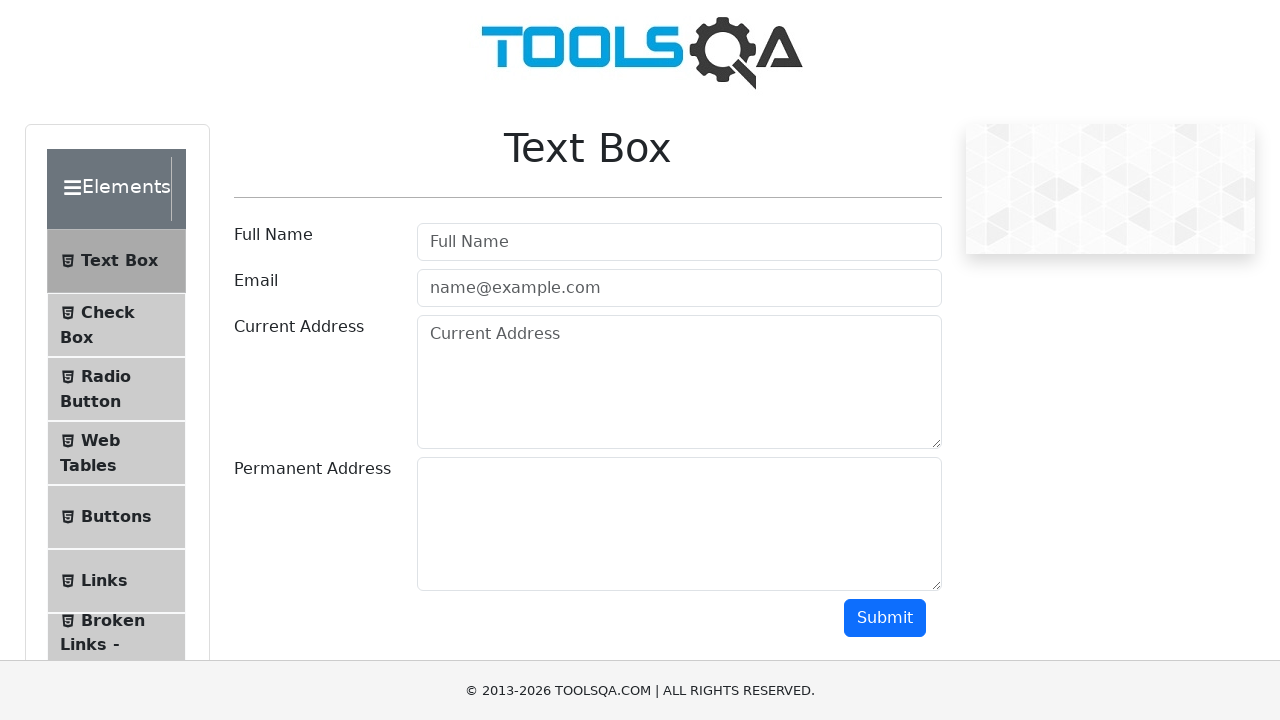

Filled name field with 'Automation' on #userName
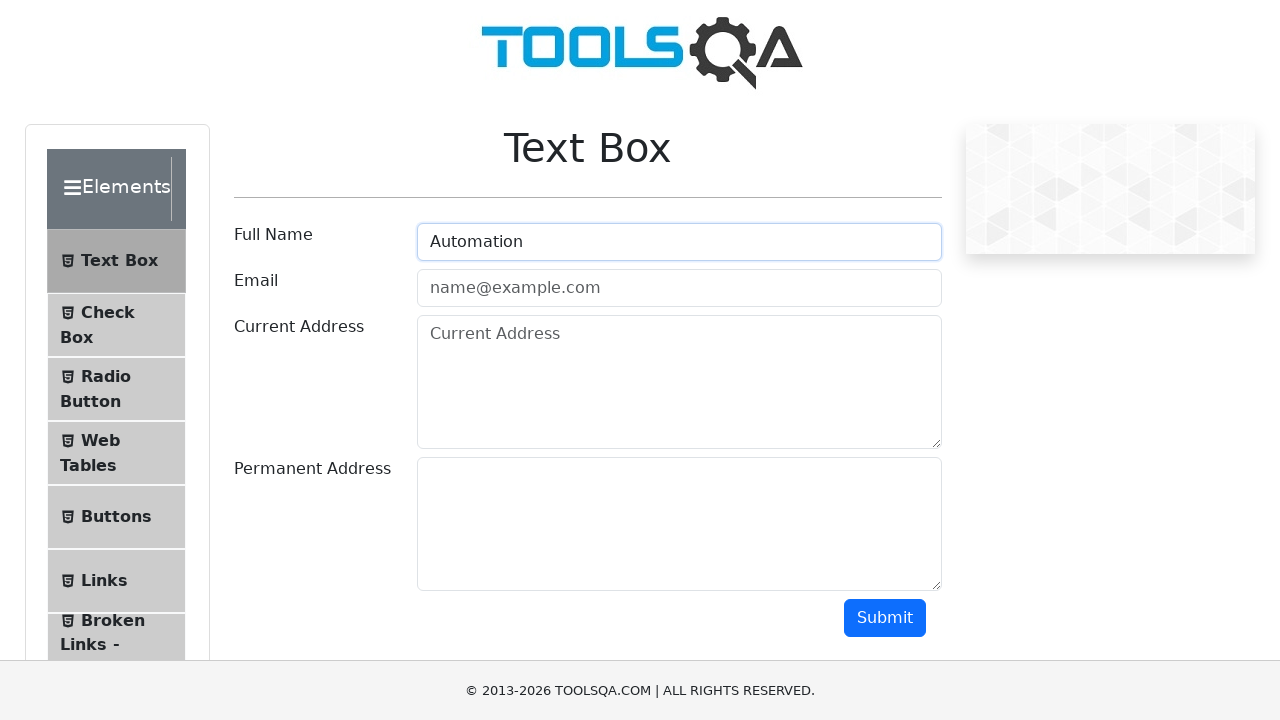

Filled email field with 'Testing@gmail.com' on #userEmail
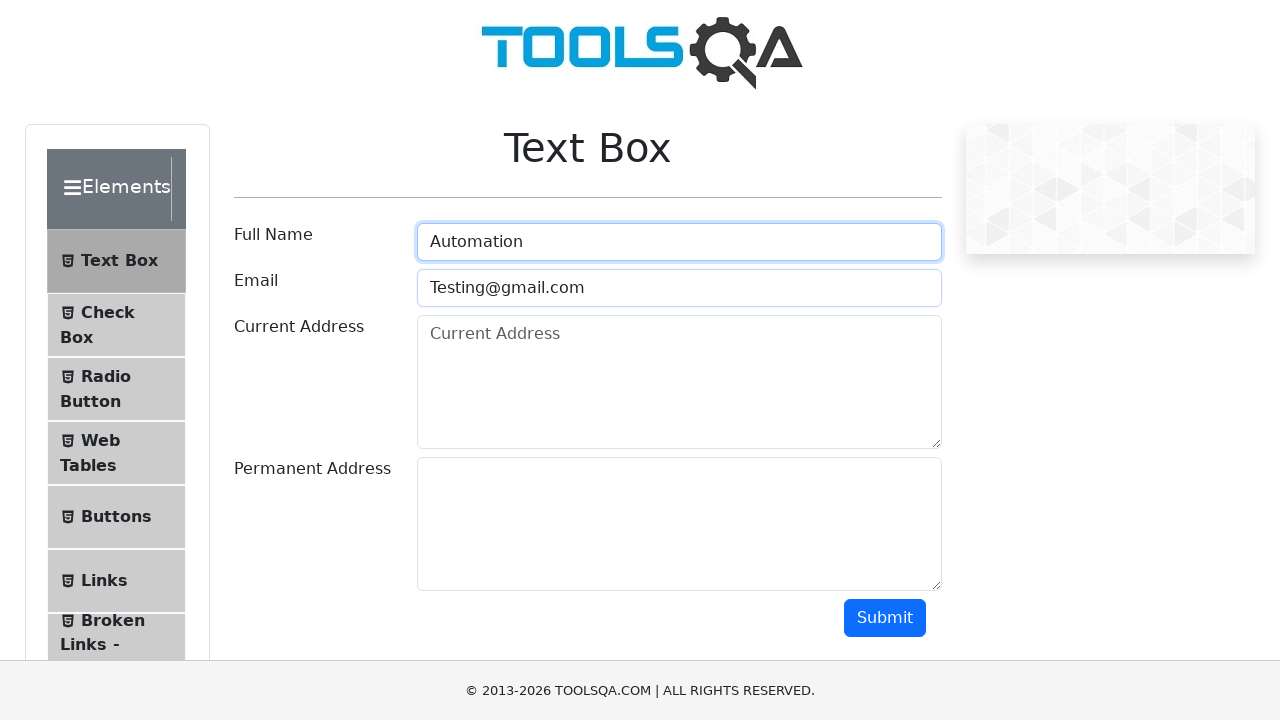

Filled current address field with 'Testing Current Address' on #currentAddress
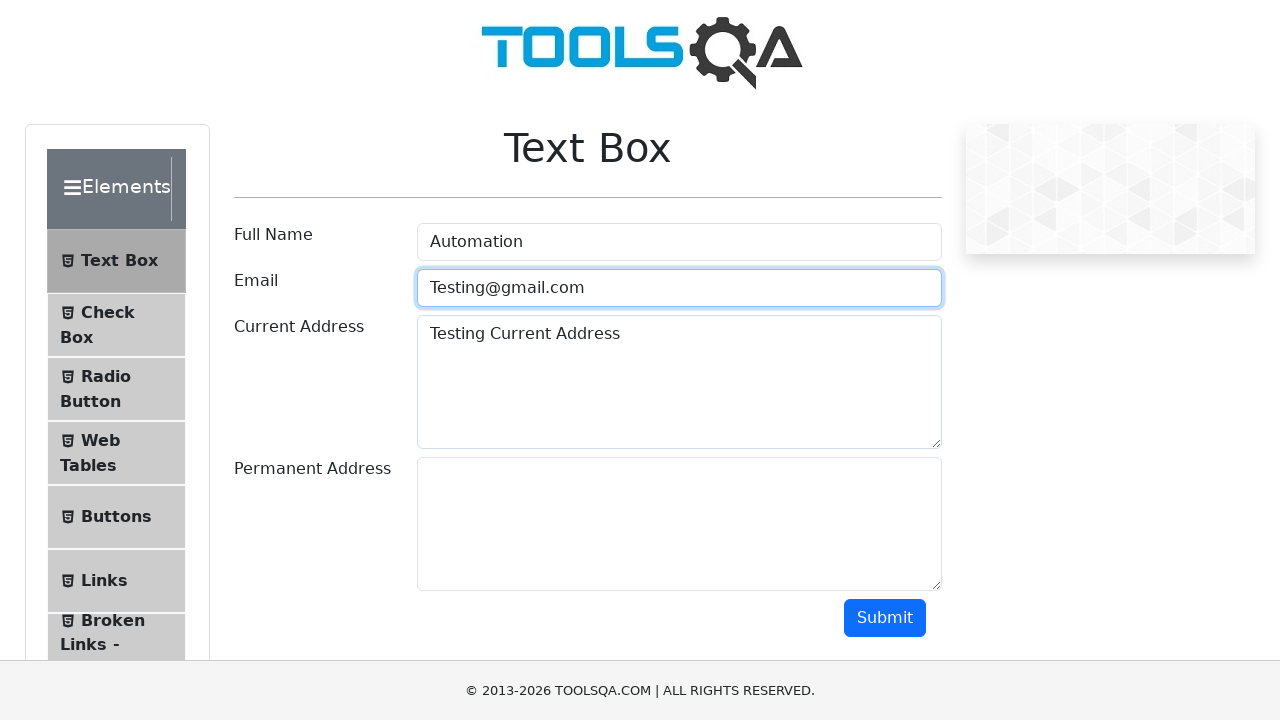

Filled permanent address field with 'Testing Permanent Address' on #permanentAddress
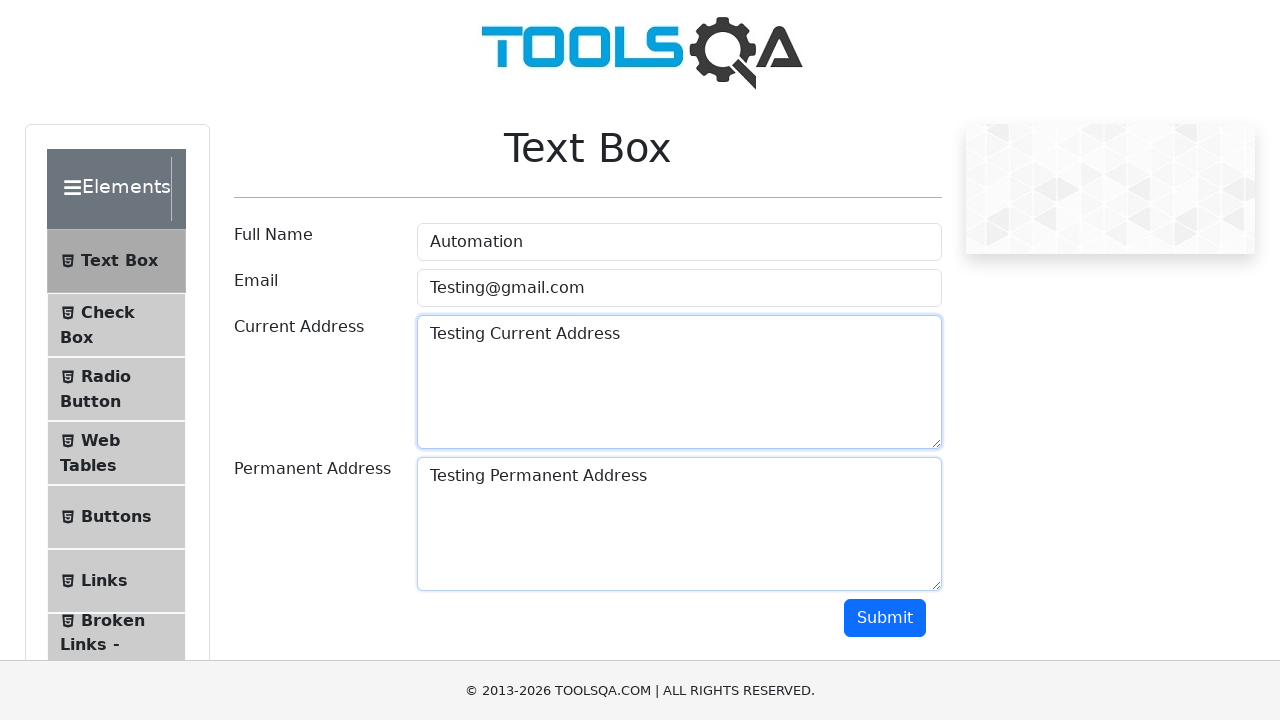

Clicked submit button to submit form at (885, 618) on #submit
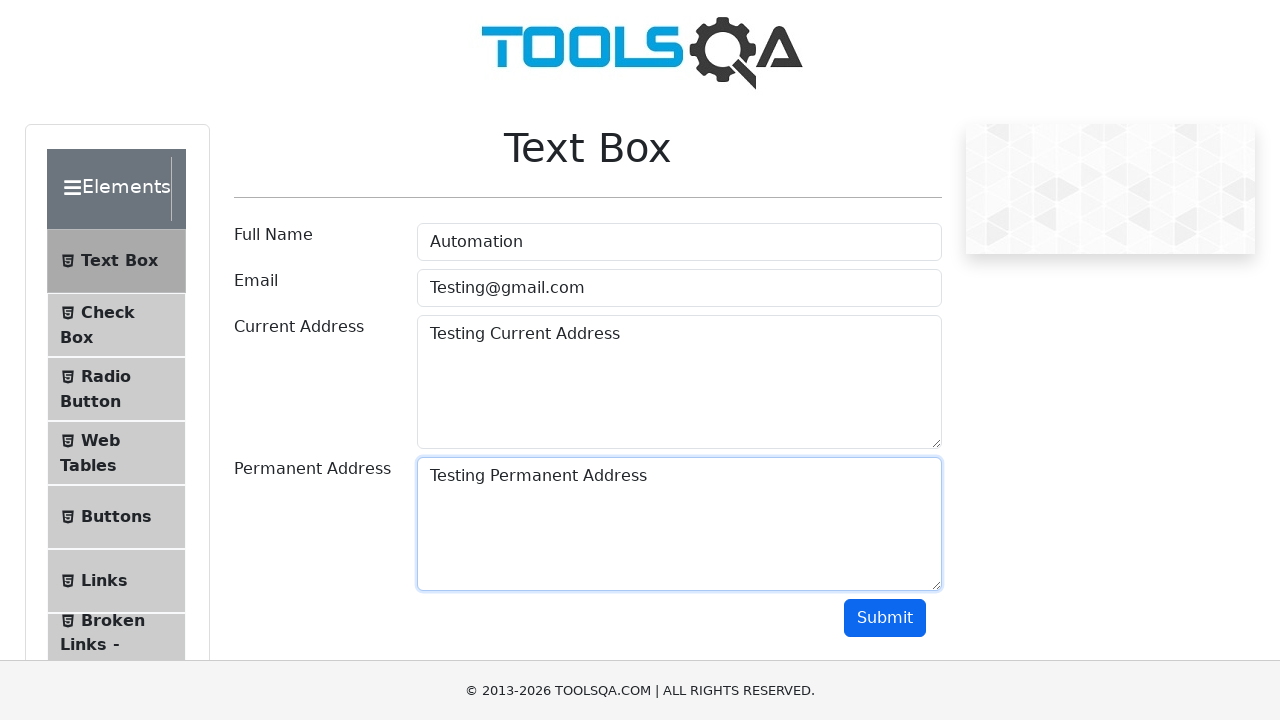

Form submission result loaded and name field appeared
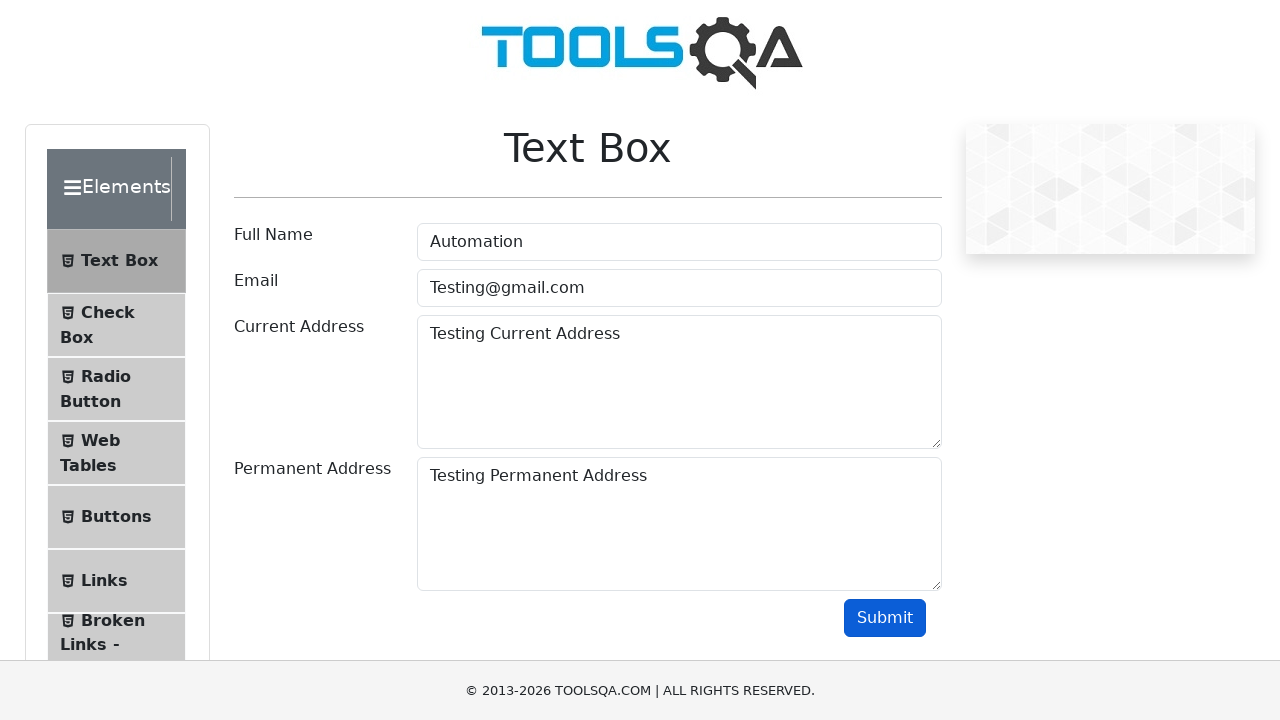

Verified name 'Automation' appears in submission result
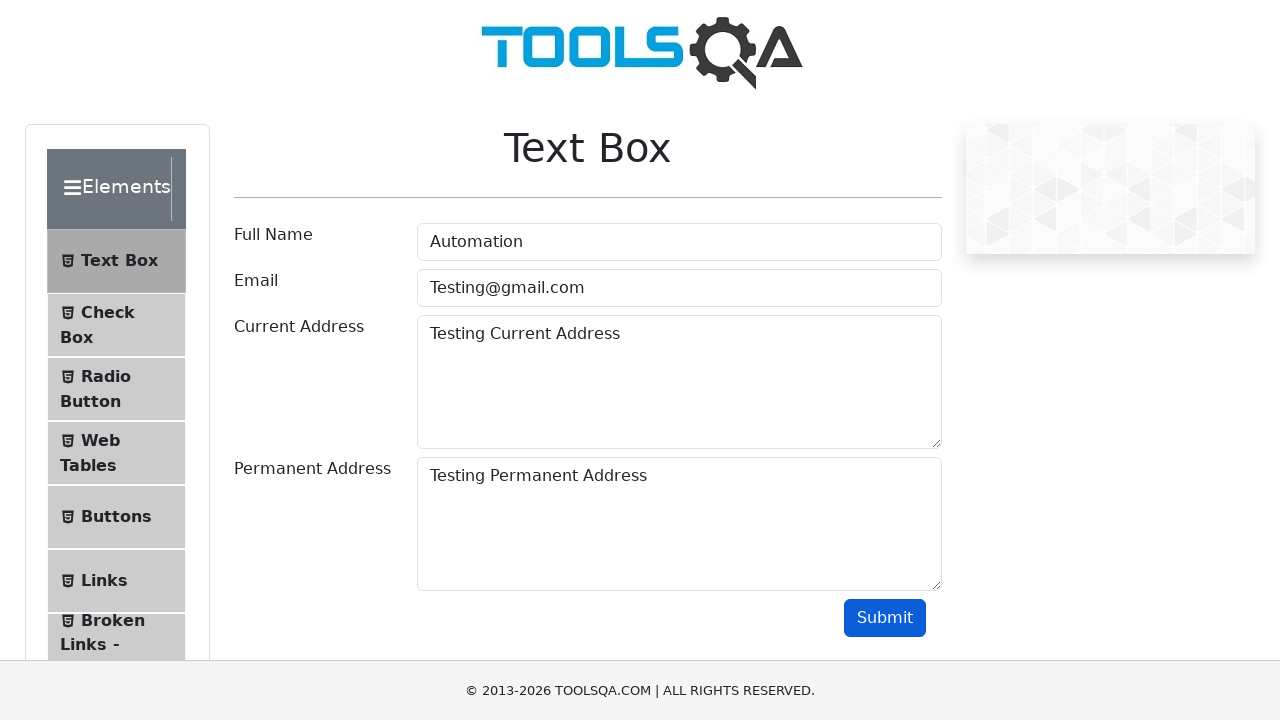

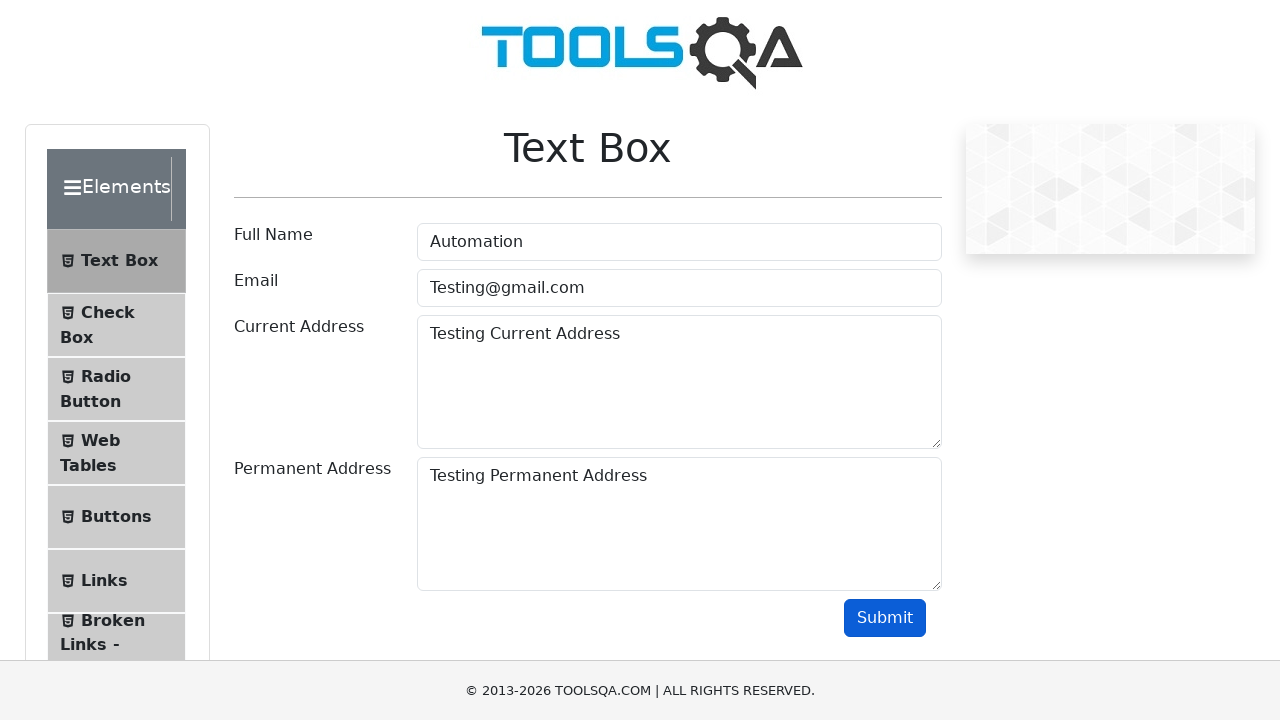